Tests frame handling by switching between multiple frames including nested frames and clicking buttons within them

Starting URL: https://www.leafground.com/frame.xhtml

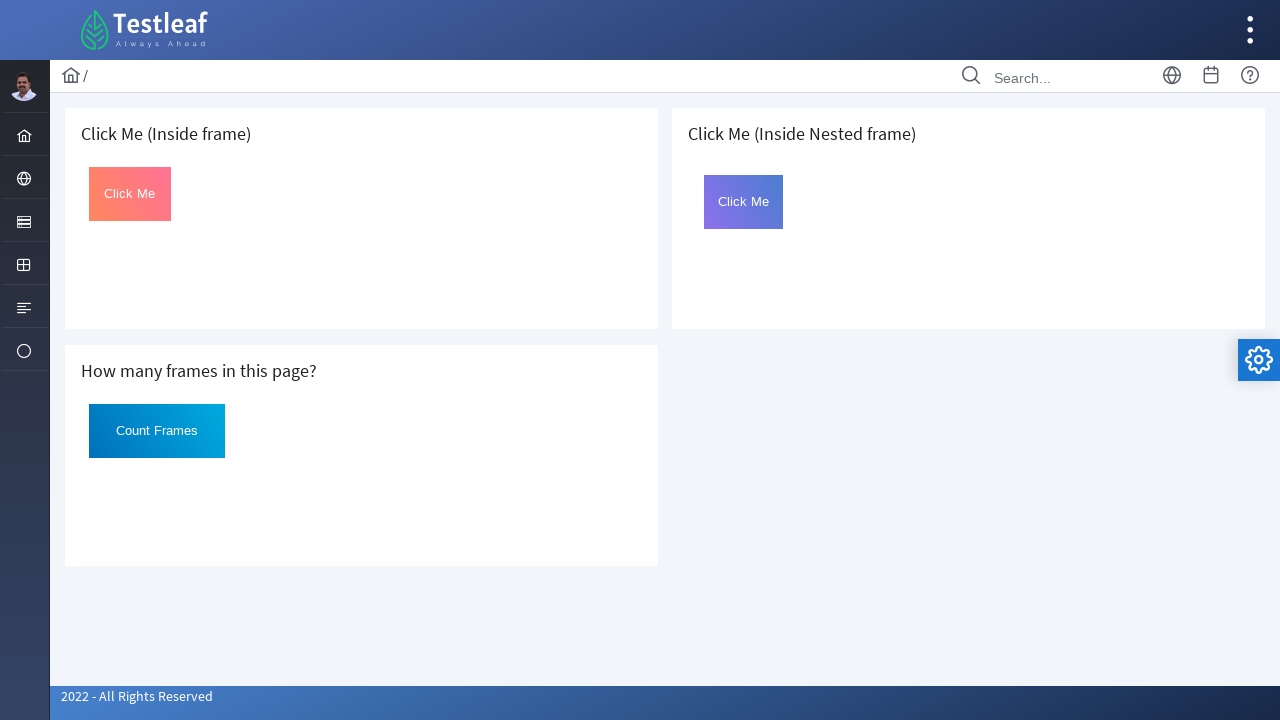

Located first frame containing 'Click Me (Inside frame)'
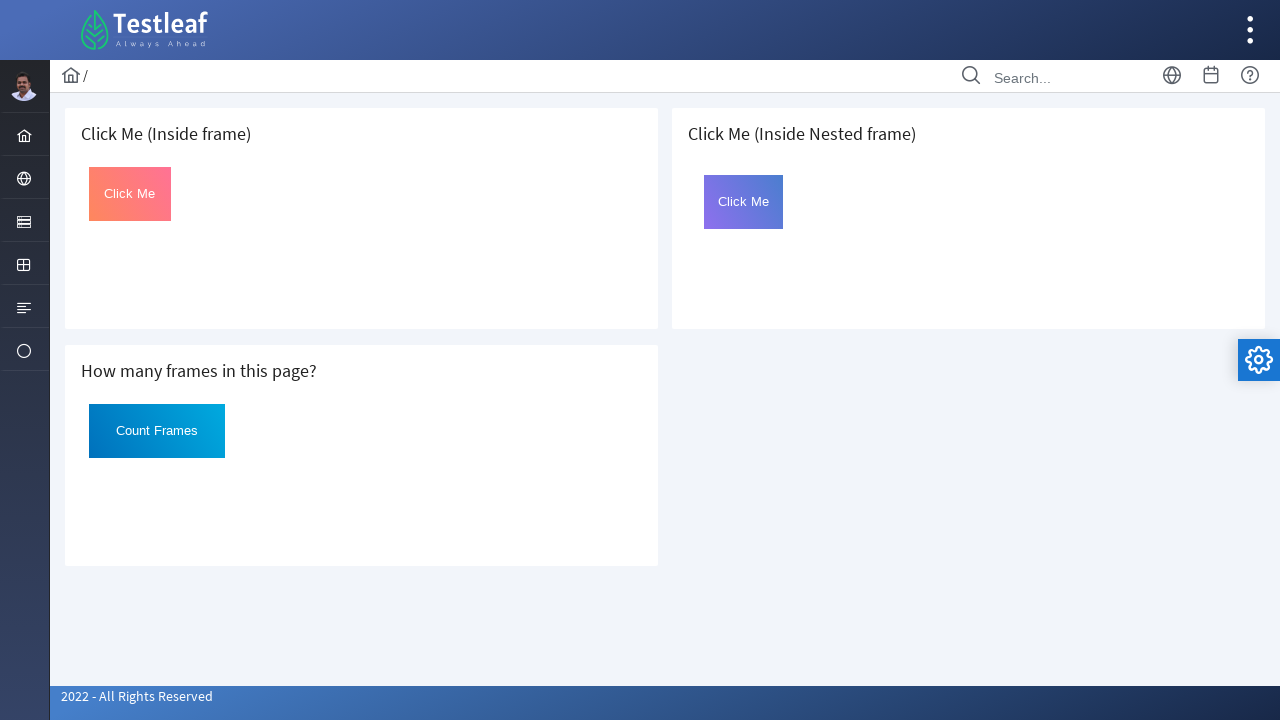

Clicked button in first frame at (130, 194) on xpath=(//h5[contains(text(),' Click Me (Inside frame)')]/following::iframe)[1] >
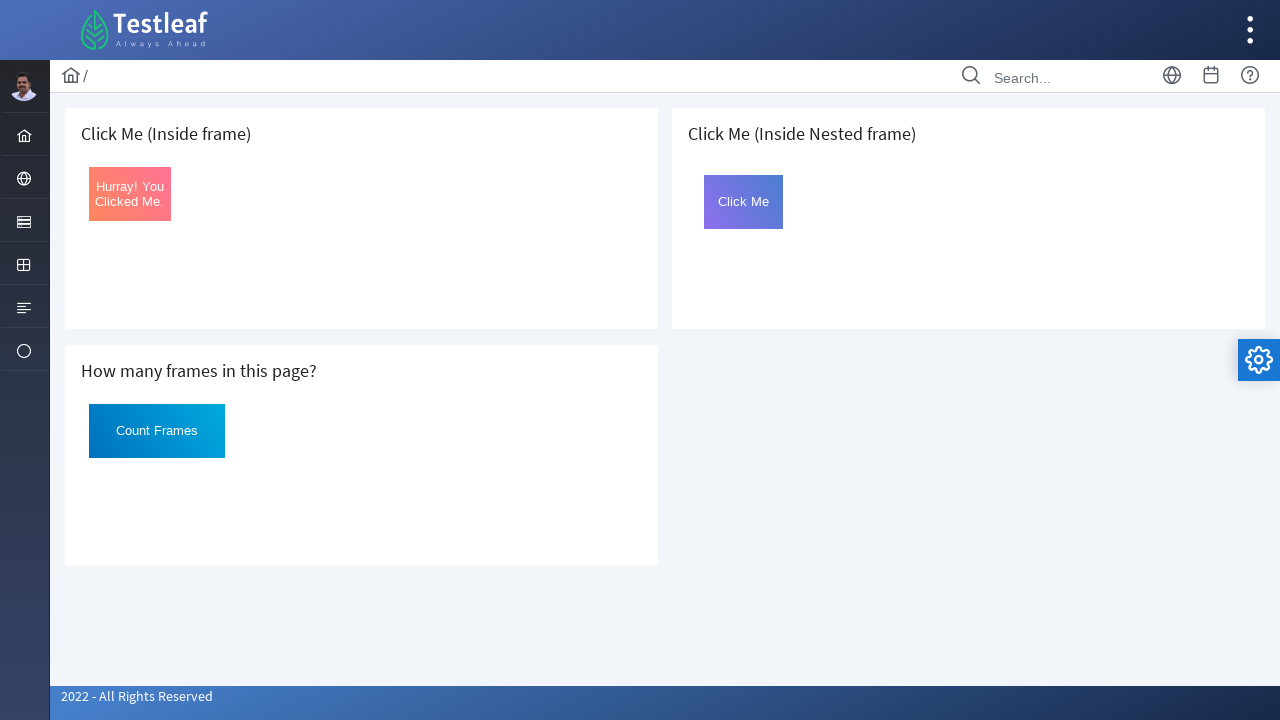

Located parent frame (3rd iframe on page)
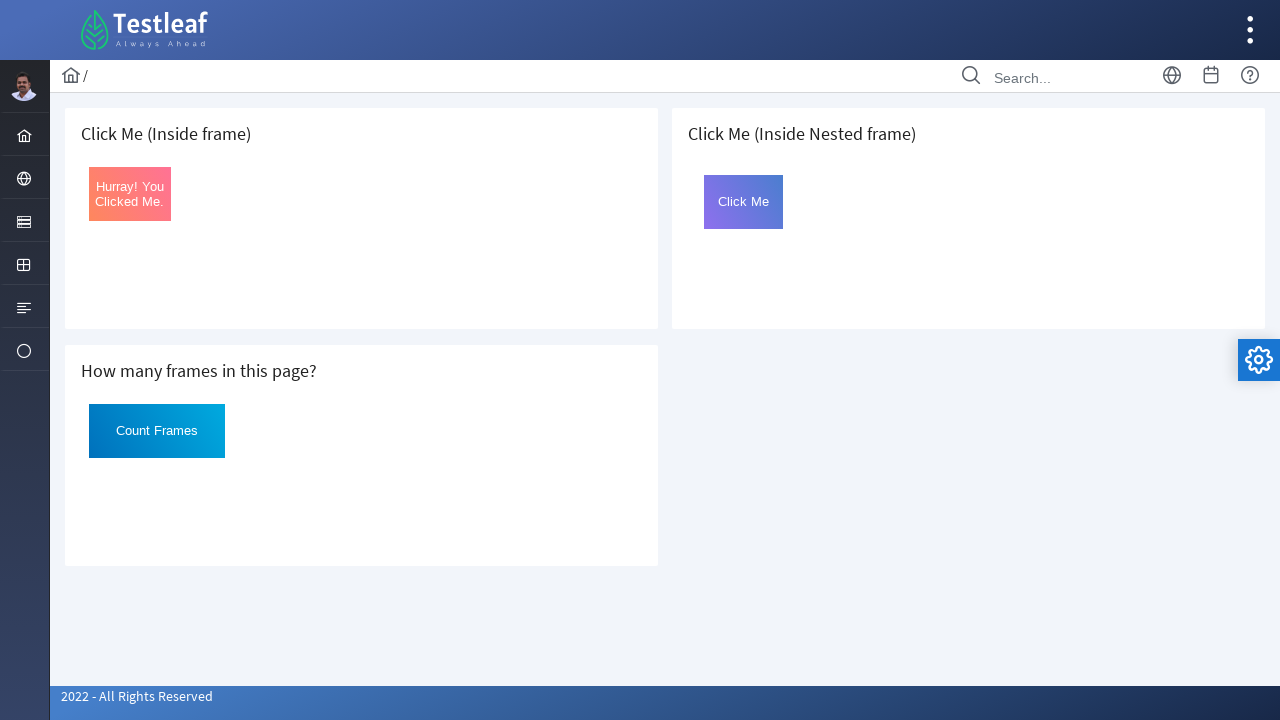

Located nested frame2 within parent frame
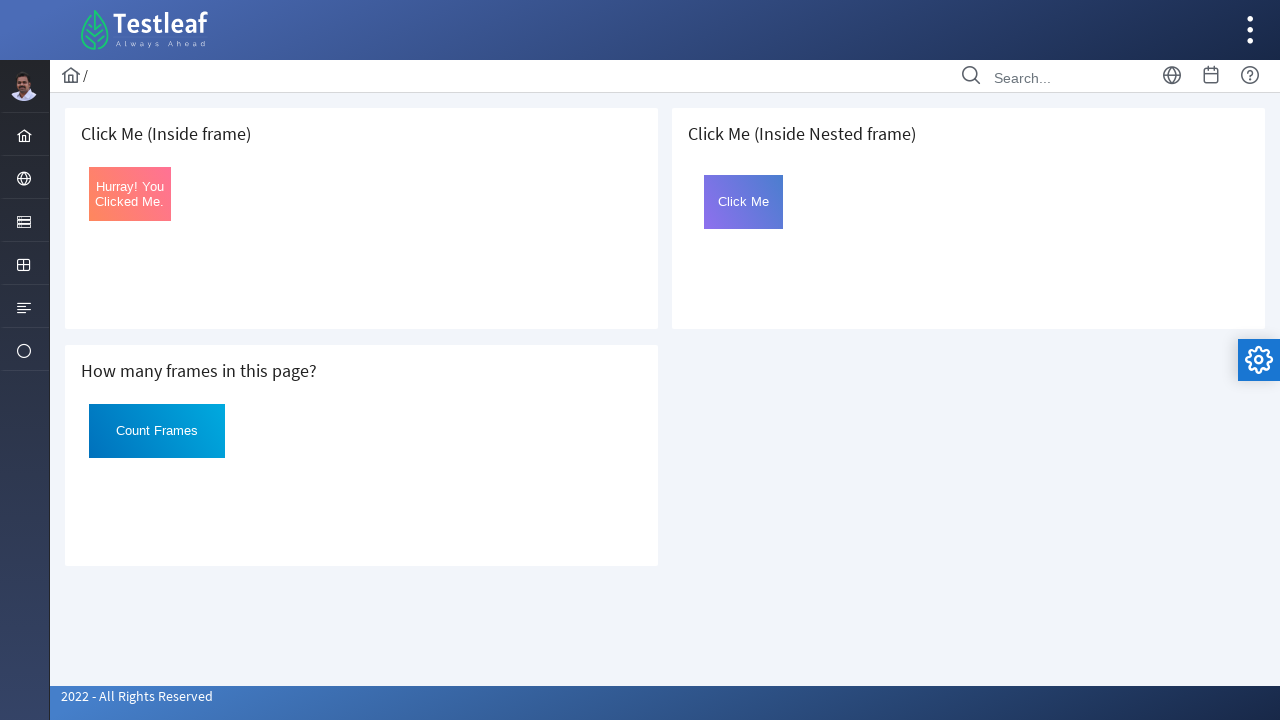

Clicked button in nested frame at (744, 202) on xpath=(//iframe)[3] >> internal:control=enter-frame >> [name='frame2'] >> intern
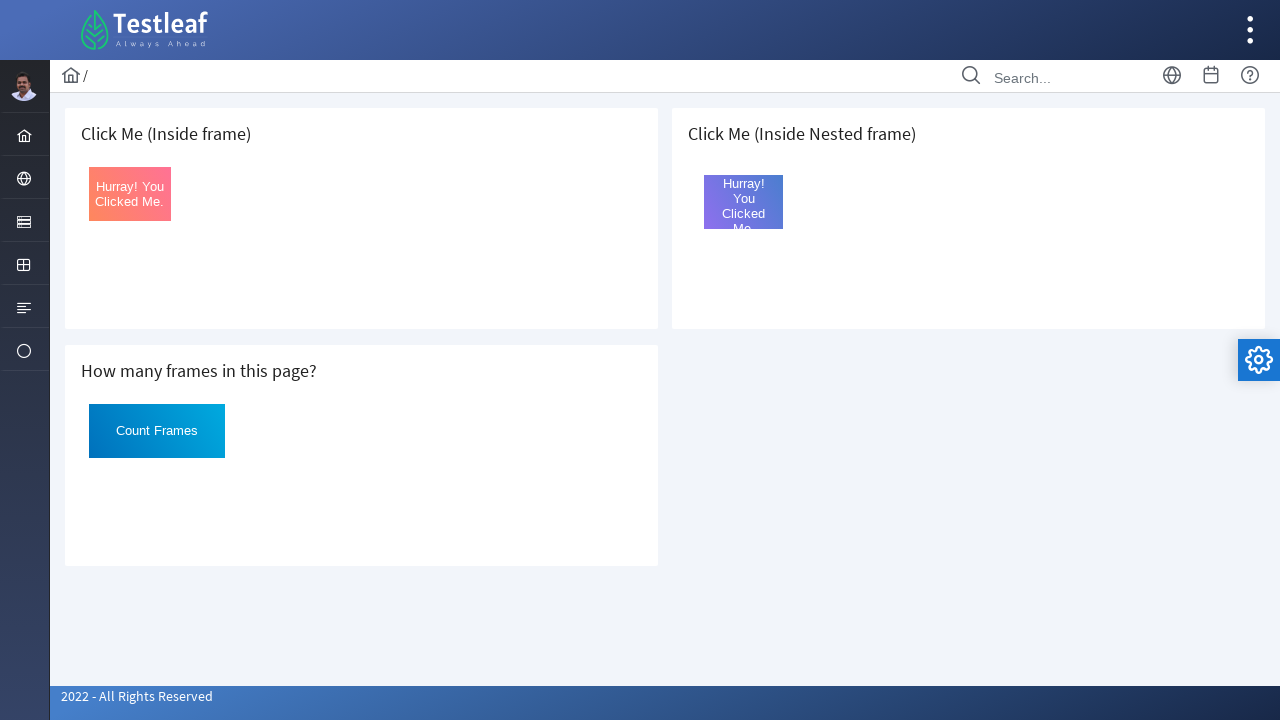

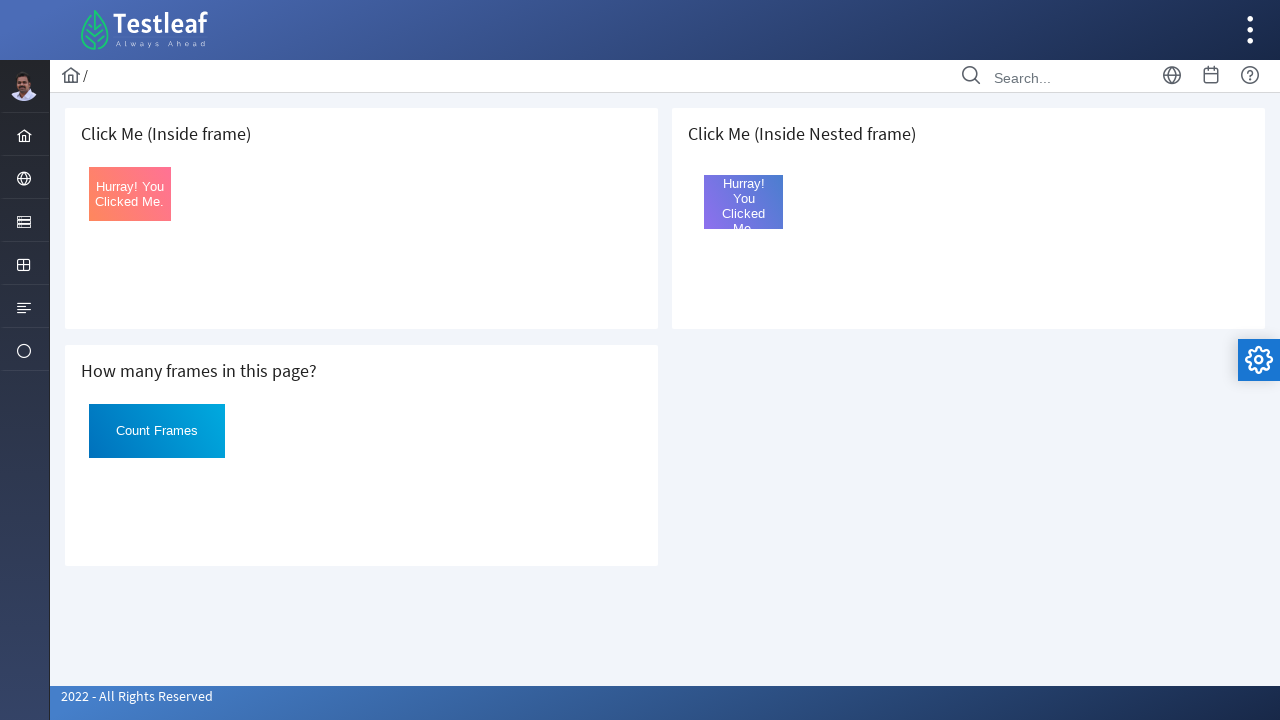